Navigates to GitHub homepage and verifies the page loads successfully by checking for the page title

Starting URL: https://github.com

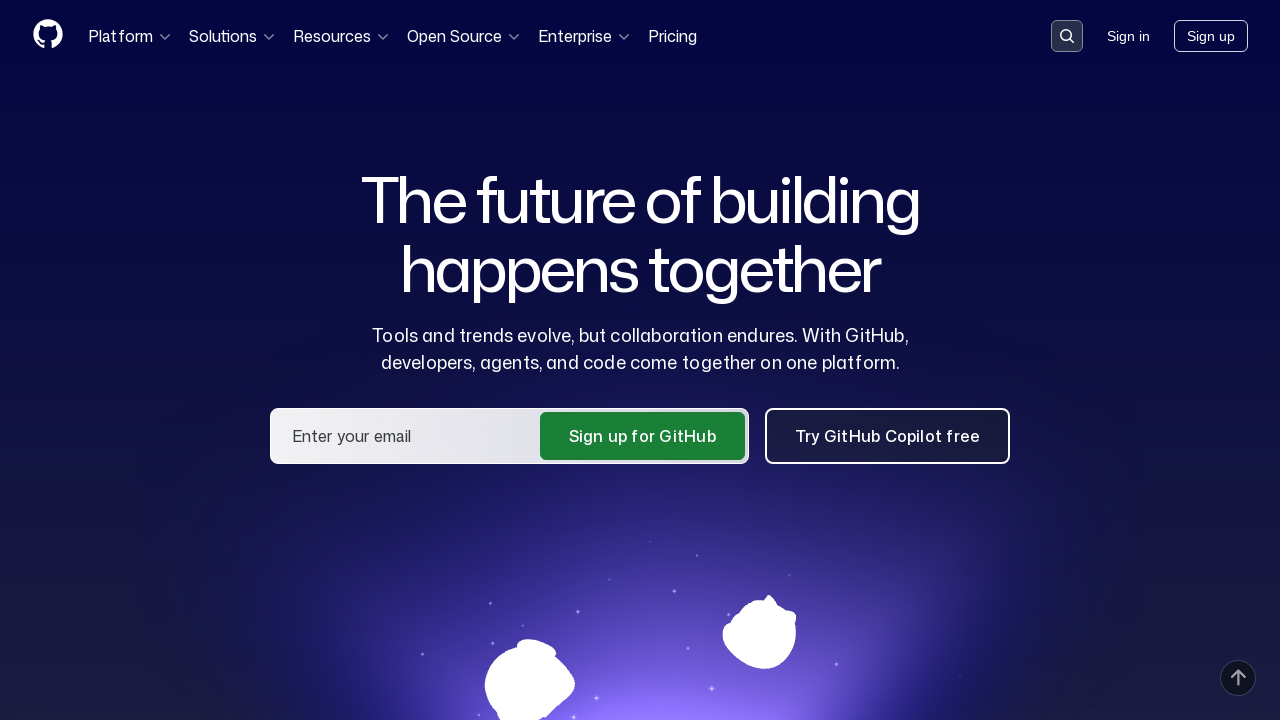

Navigated to GitHub homepage at https://github.com
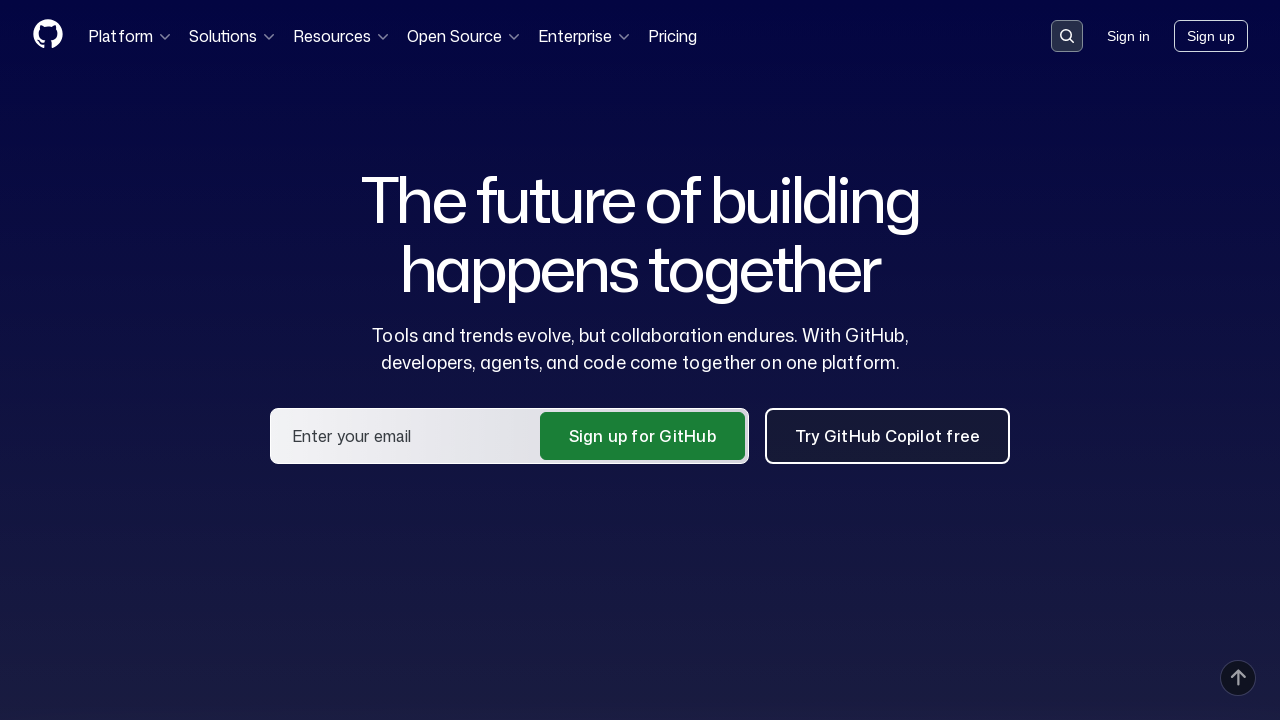

Page loaded with domcontentloaded state
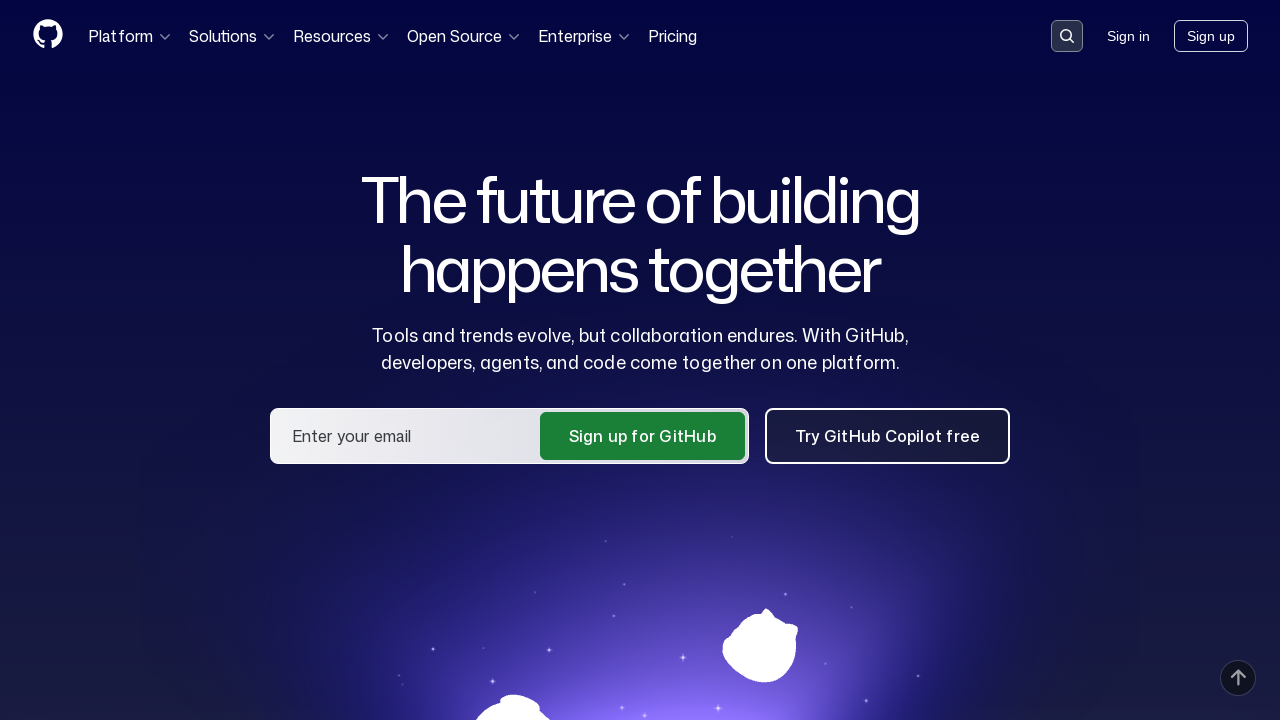

Verified page title contains 'GitHub'
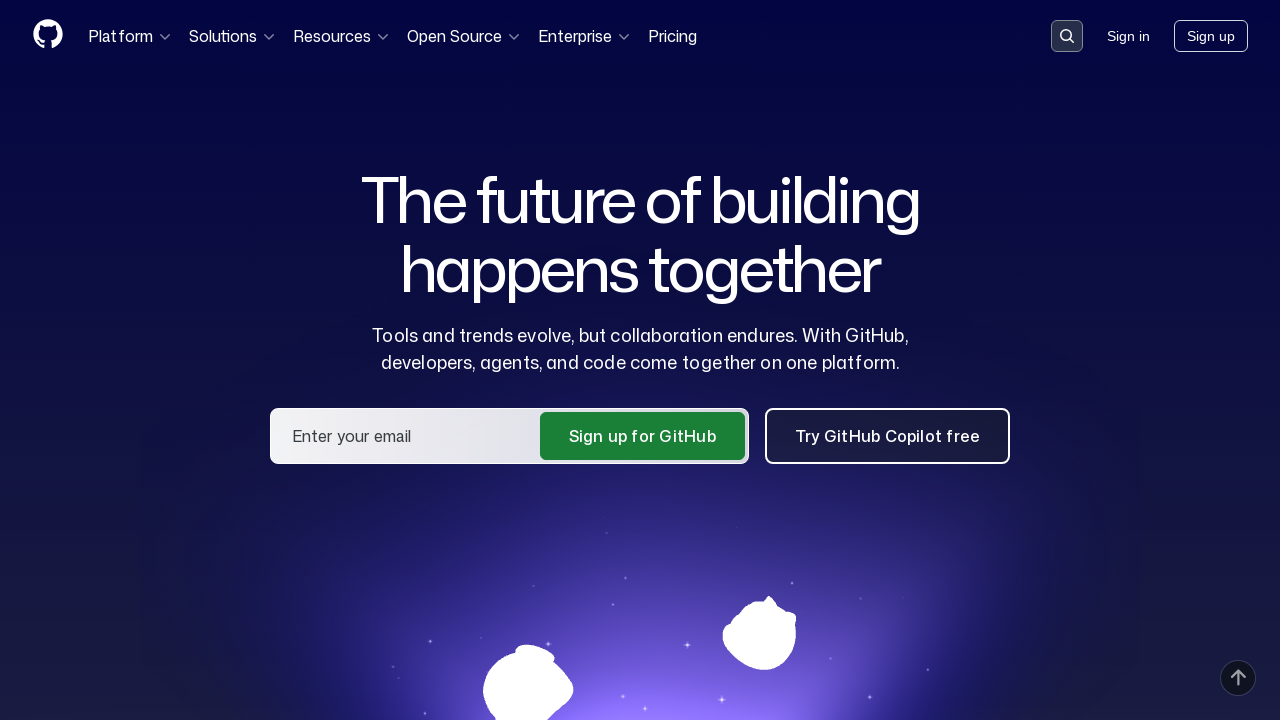

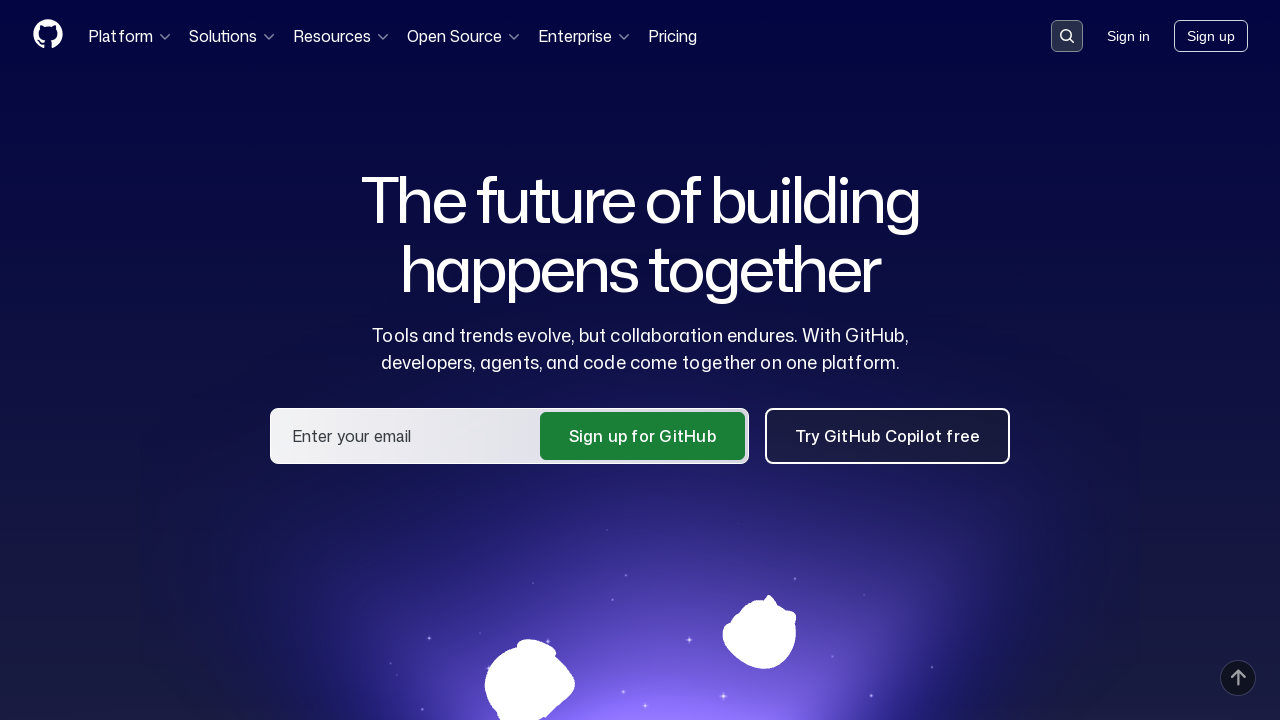